Tests click-hold and release drag operation by manually controlling the drag sequence from draggable to droppable element

Starting URL: https://jqueryui.com/droppable/

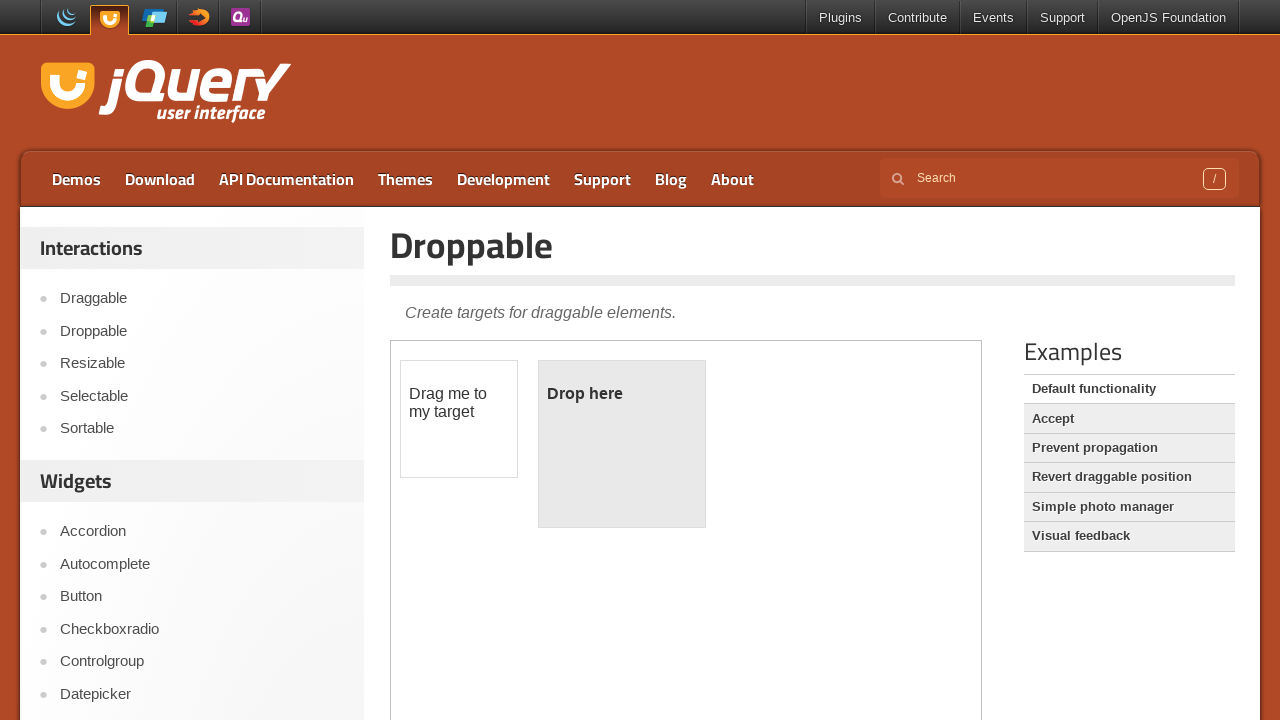

Located demo iframe
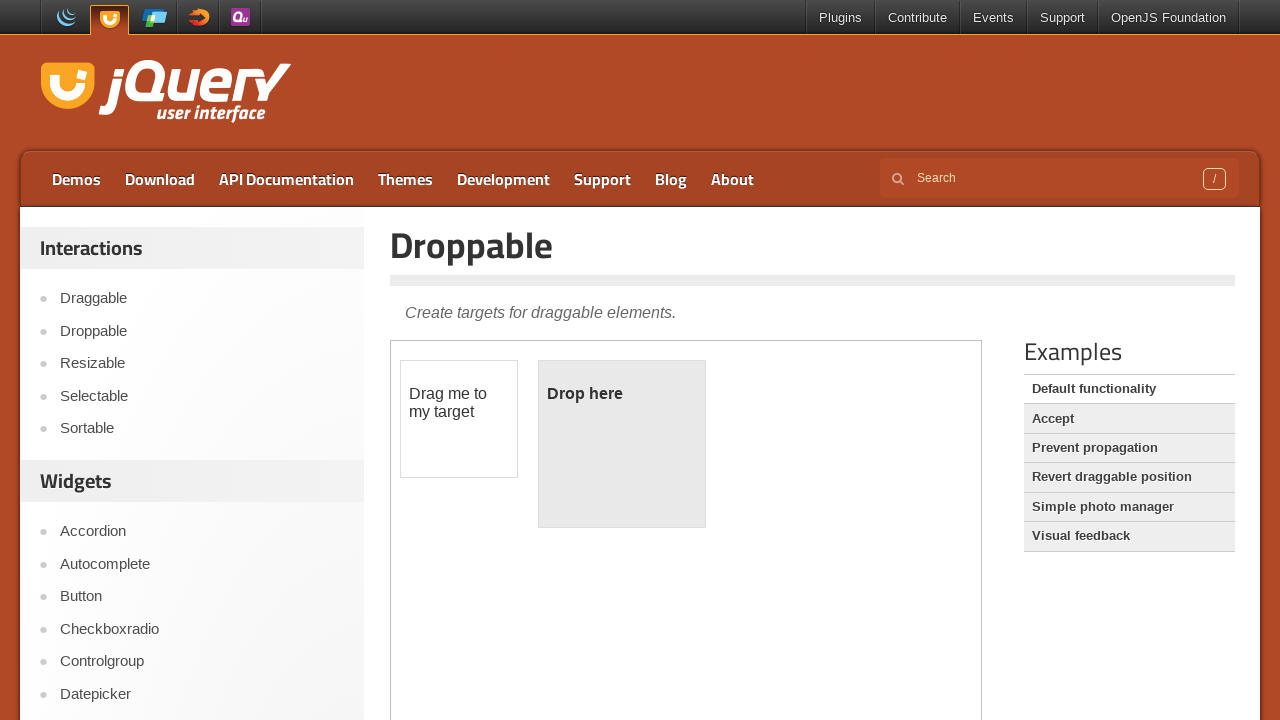

Located draggable element
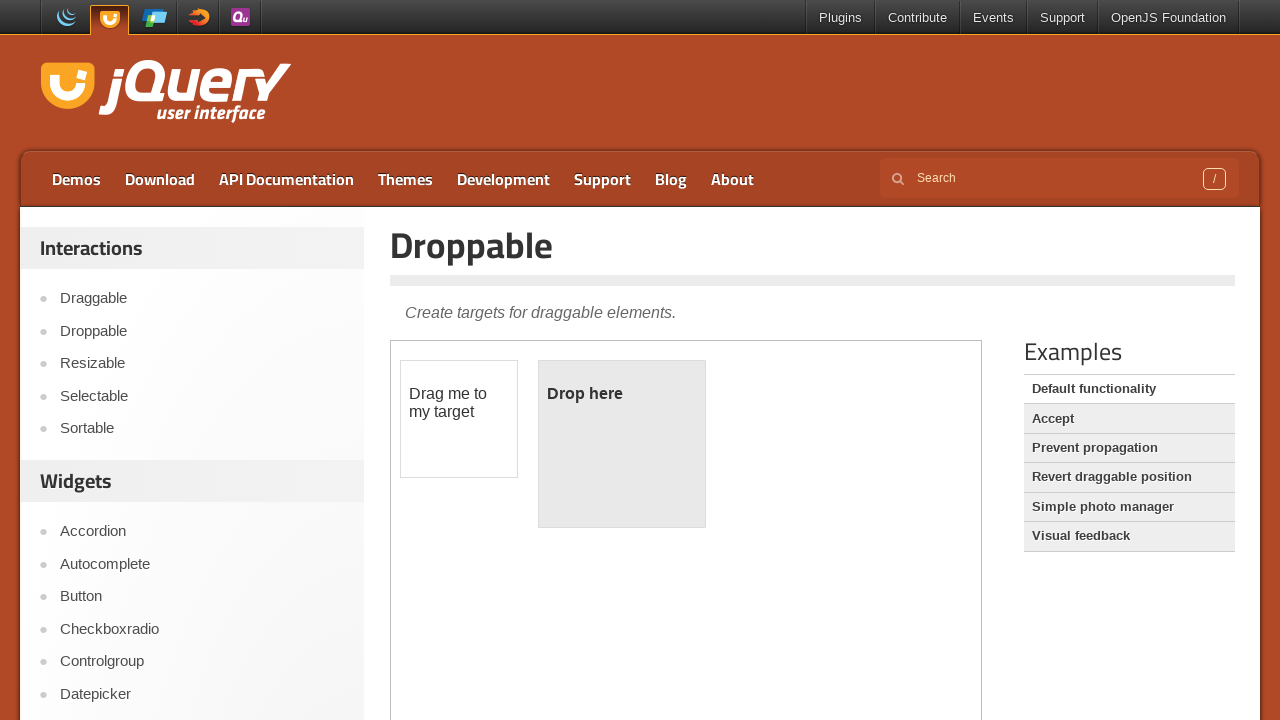

Located droppable element
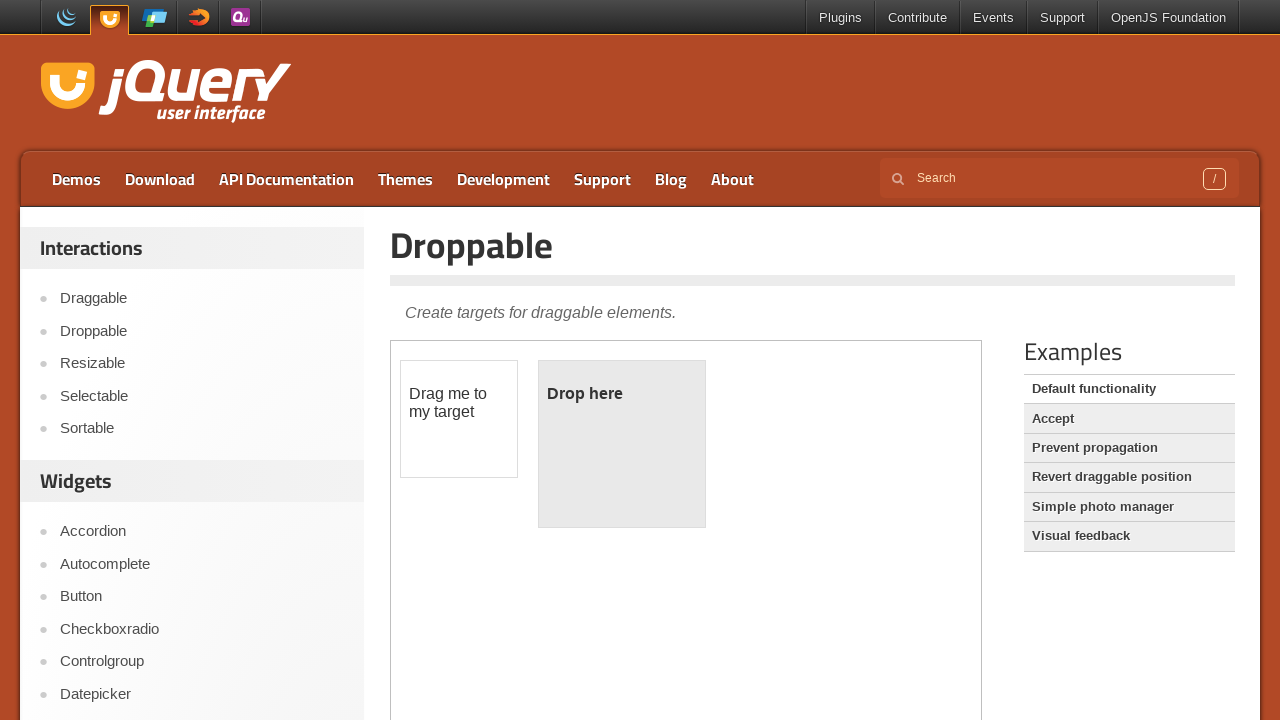

Performed click-hold-release drag operation from draggable to droppable element at (622, 444)
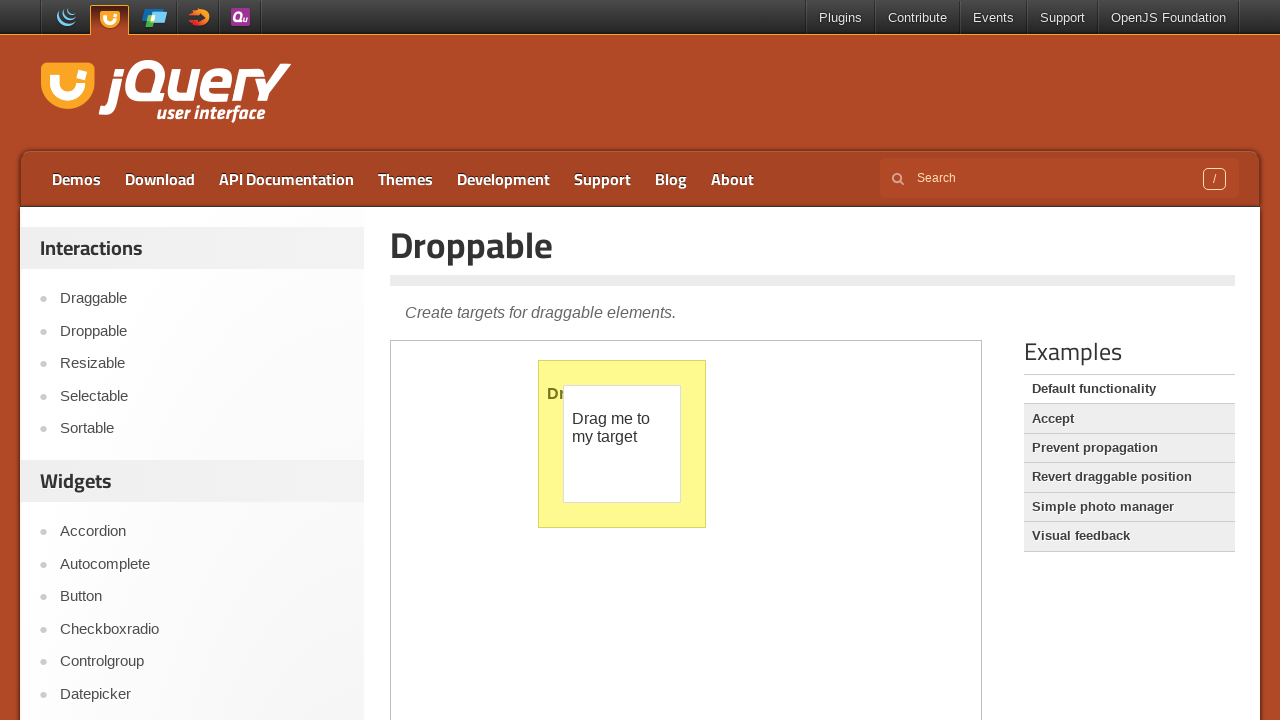

Drop action completed and droppable element updated
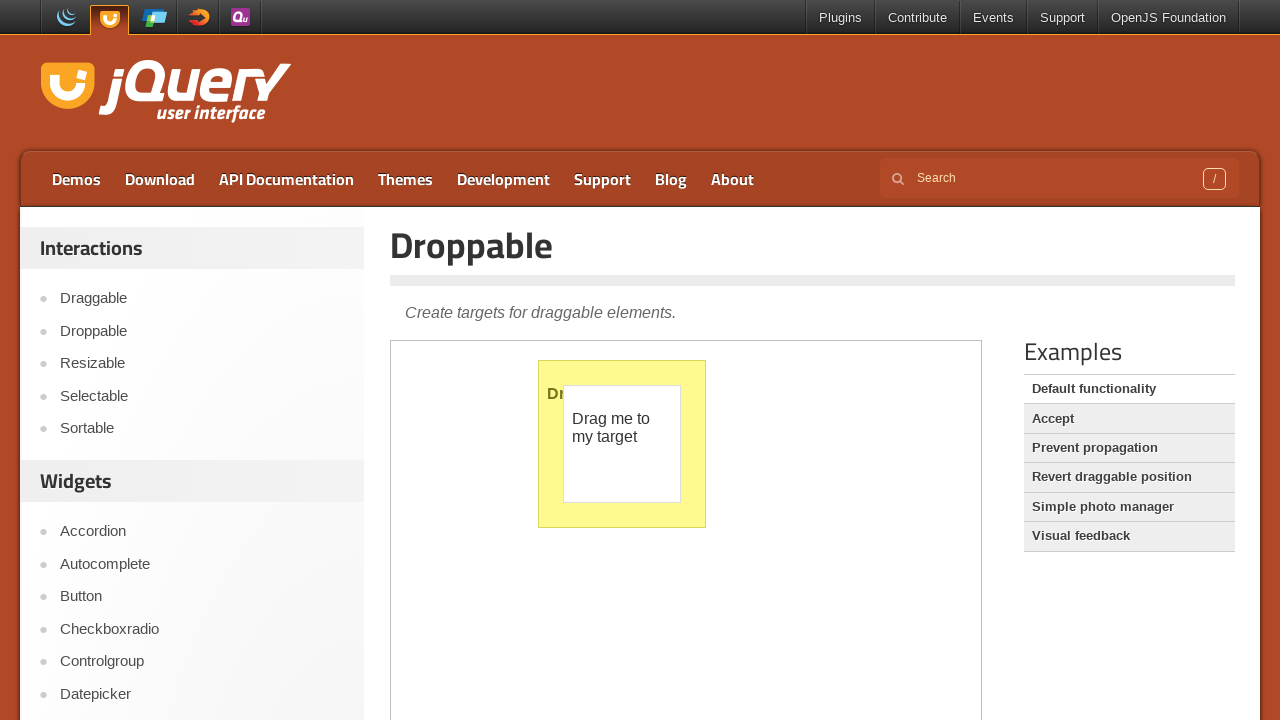

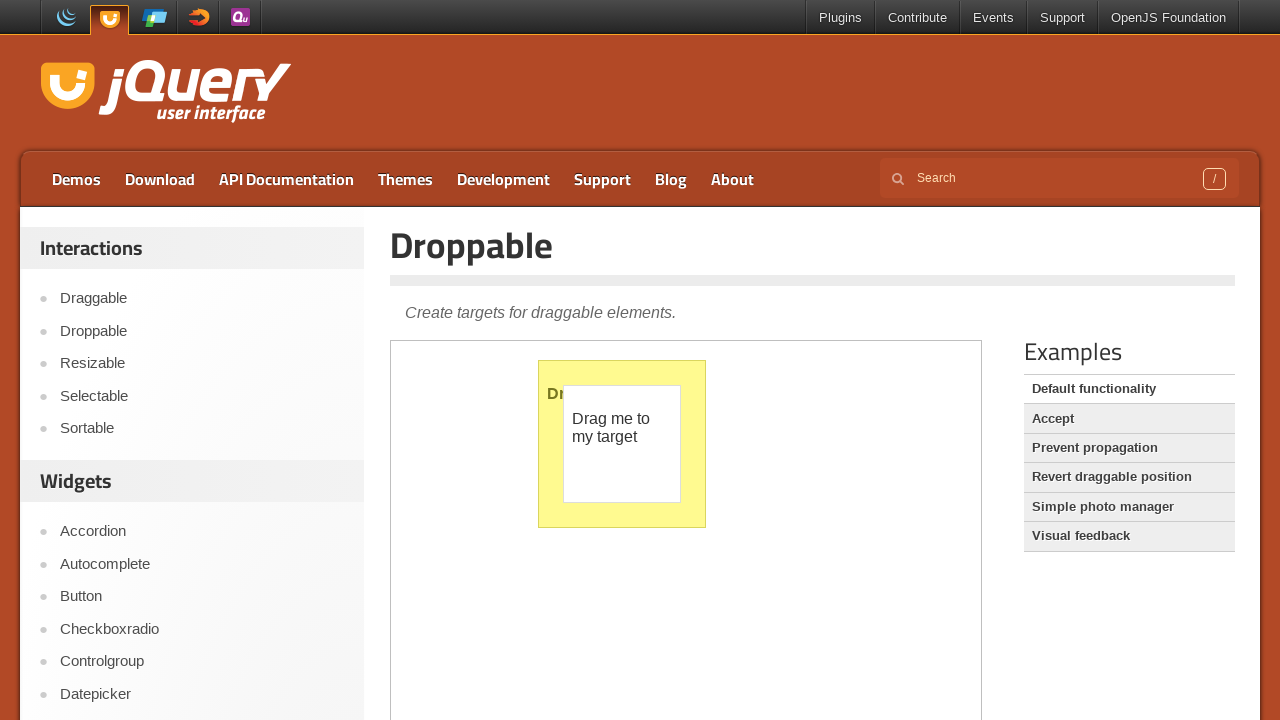